Tests various Selenium locator strategies on a practice page by filling login forms, triggering password reset flow, and demonstrating different element selection methods including ID, name, className, cssSelector, linkText, and xpath.

Starting URL: https://rahulshettyacademy.com/locatorspractice/

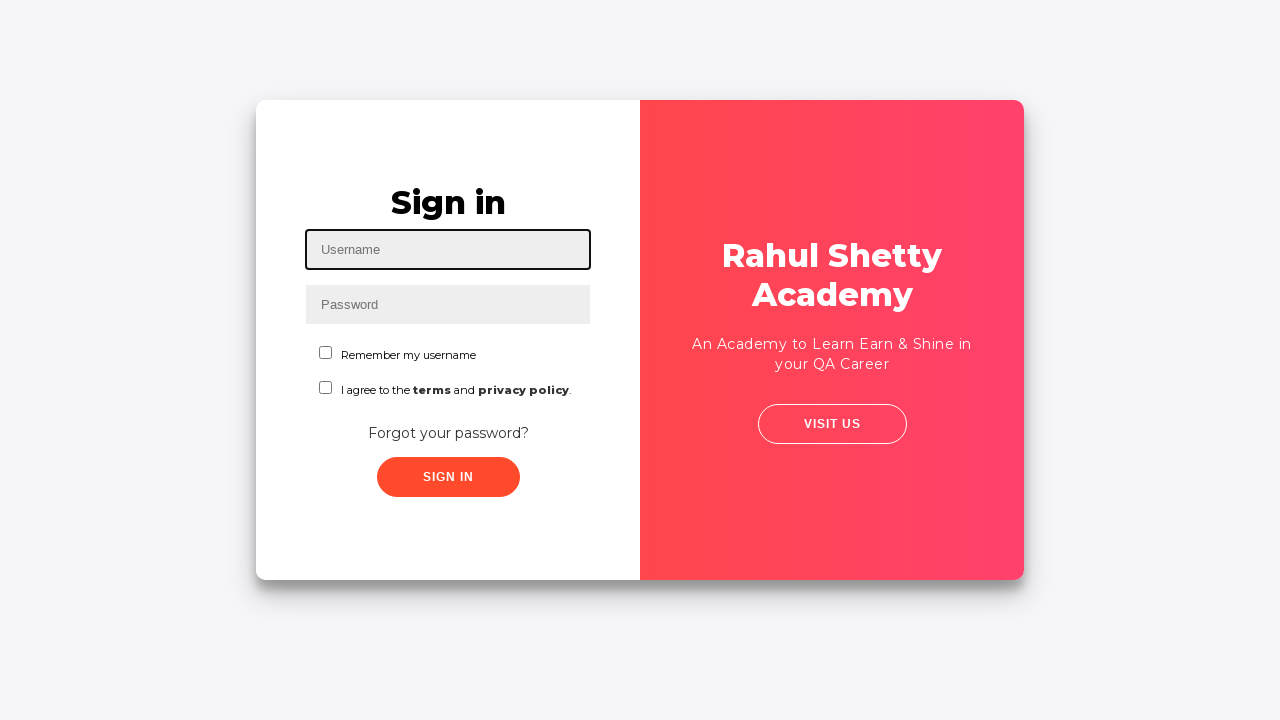

Filled username field with 'Ikram' using ID locator on #inputUsername
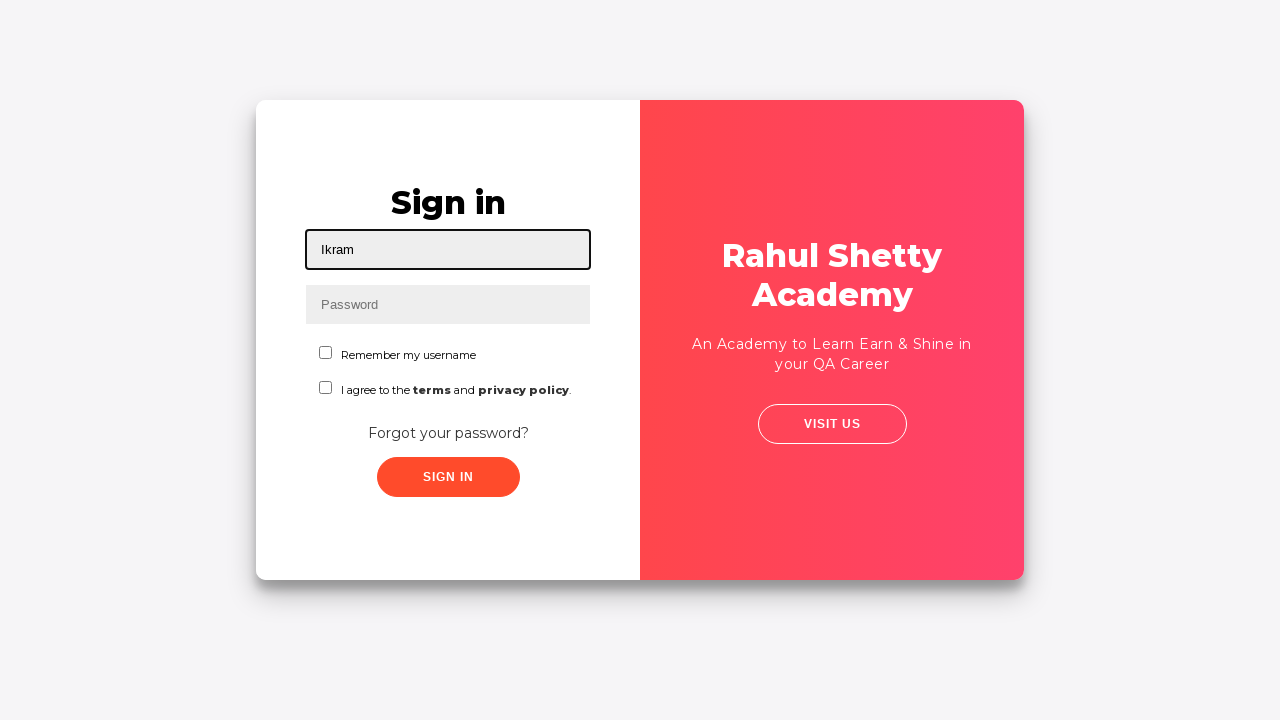

Filled password field with 'wrongPass' using name locator on input[name='inputPassword']
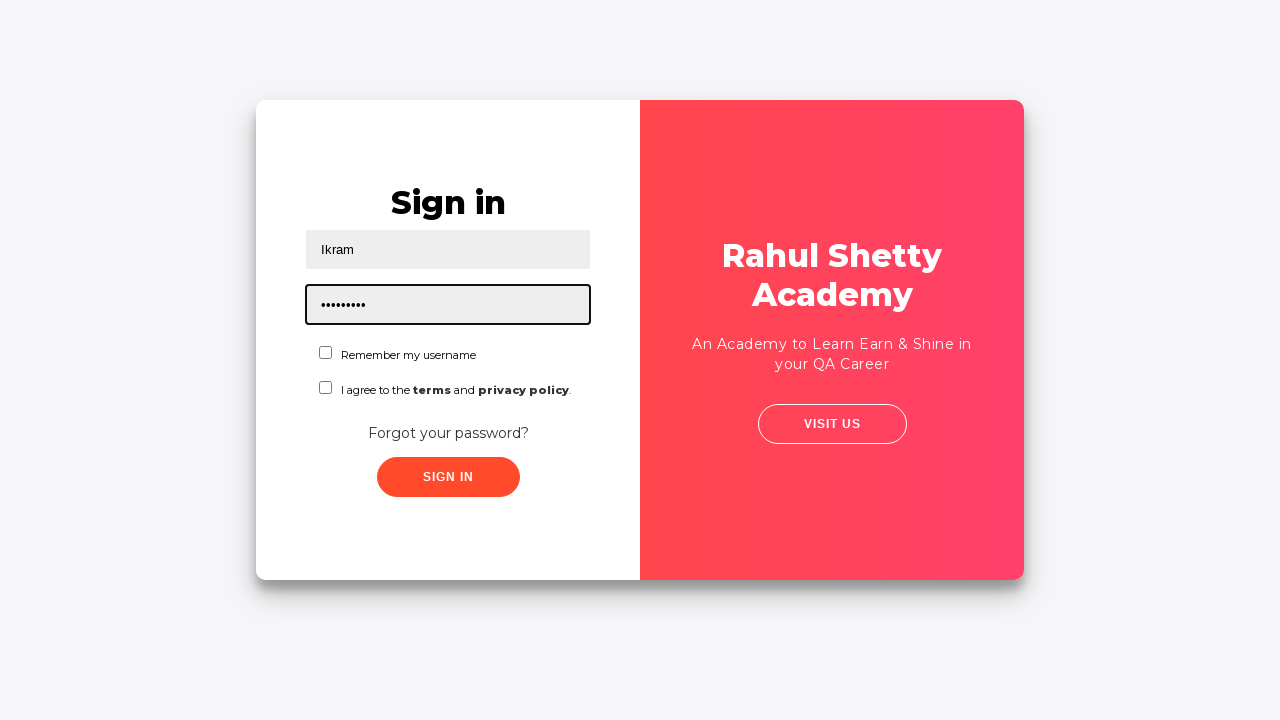

Clicked sign in button using className selector at (448, 477) on .signInBtn
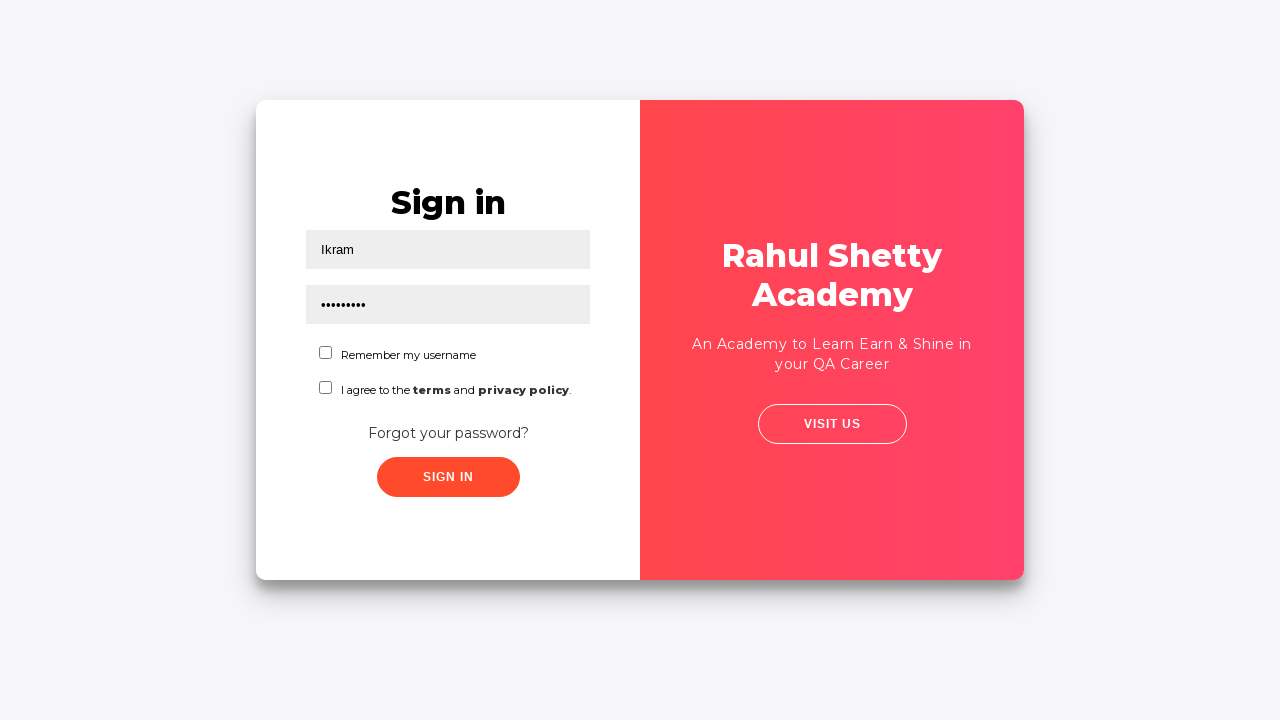

Error message appeared after failed login
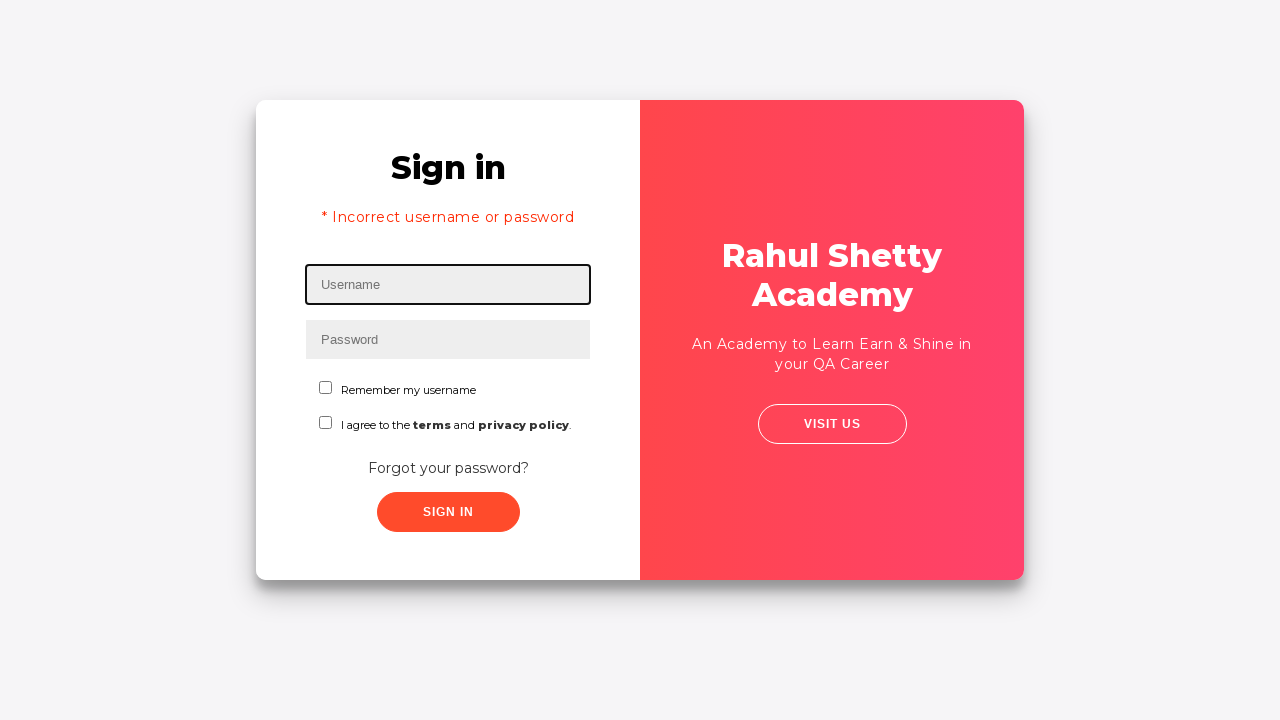

Clicked 'Forgot your password?' link using text locator at (448, 468) on text=Forgot your password?
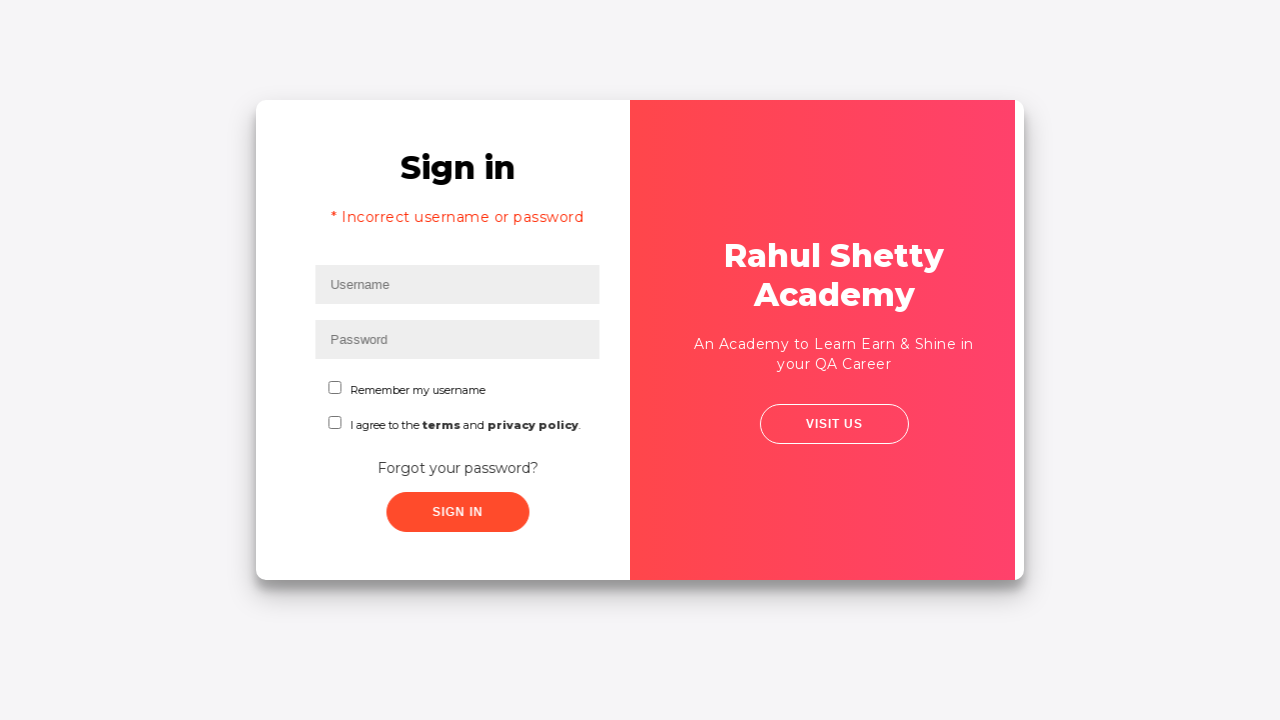

Waited for password reset form to load
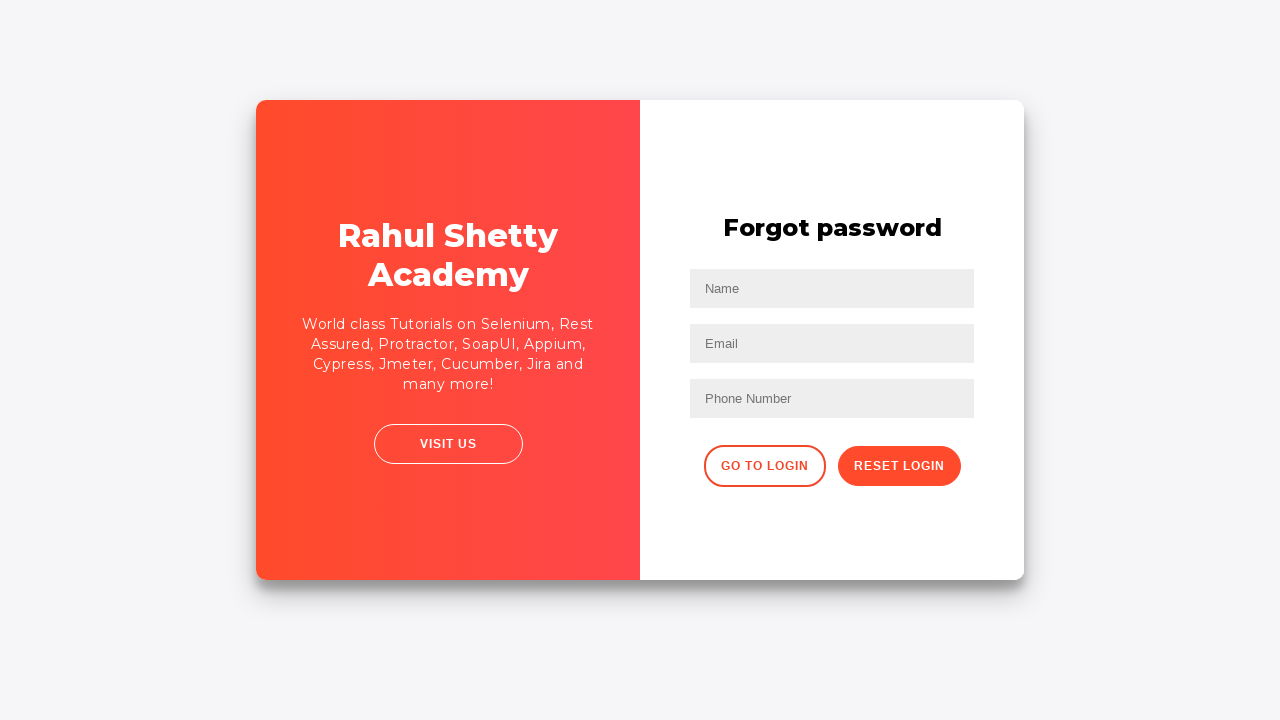

Filled name field with 'Ikram Azim' using placeholder selector on input[placeholder='Name']
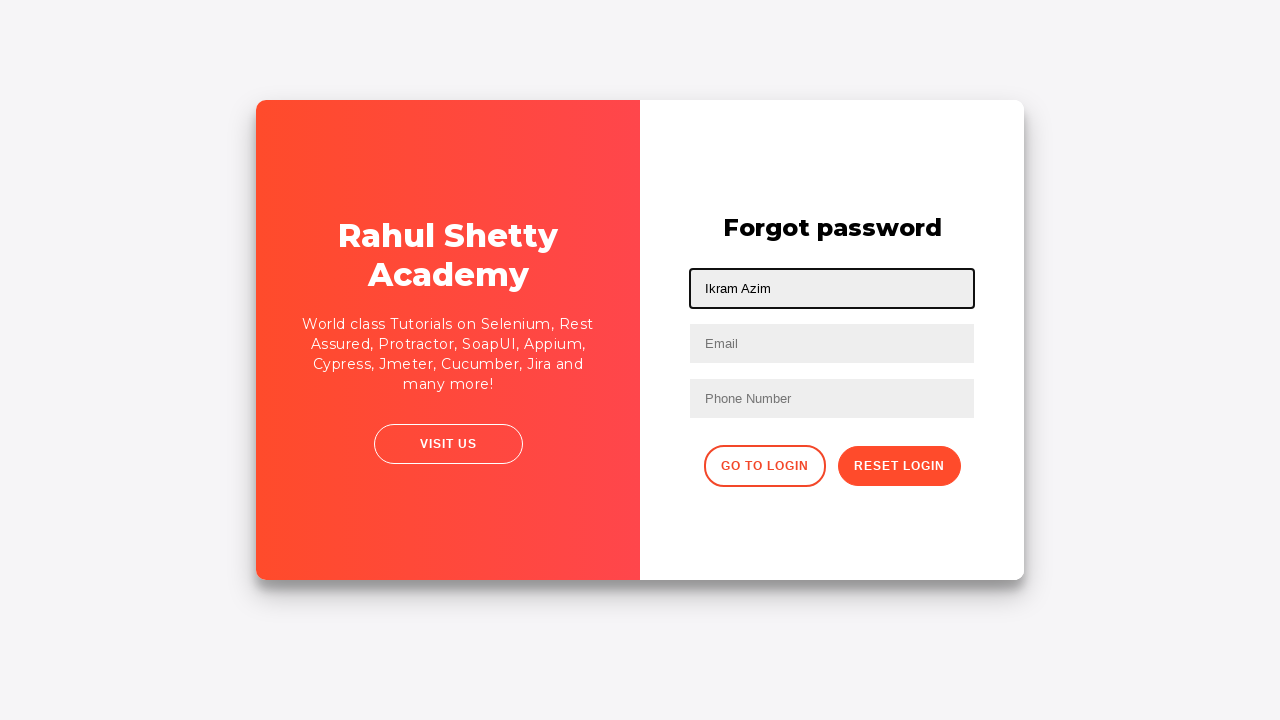

Filled email field with 'Ikram@Azim.com' using placeholder selector on input[placeholder='Email']
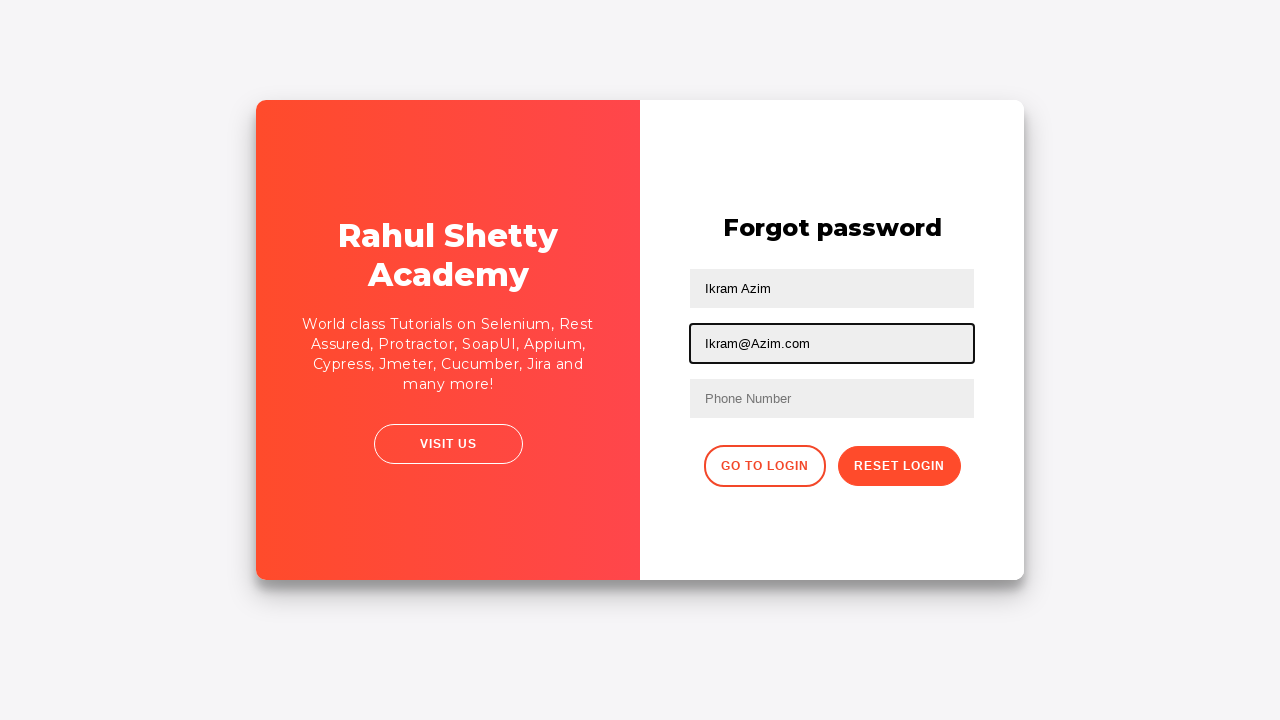

Cleared email field using placeholder selector on input[placeholder='Email']
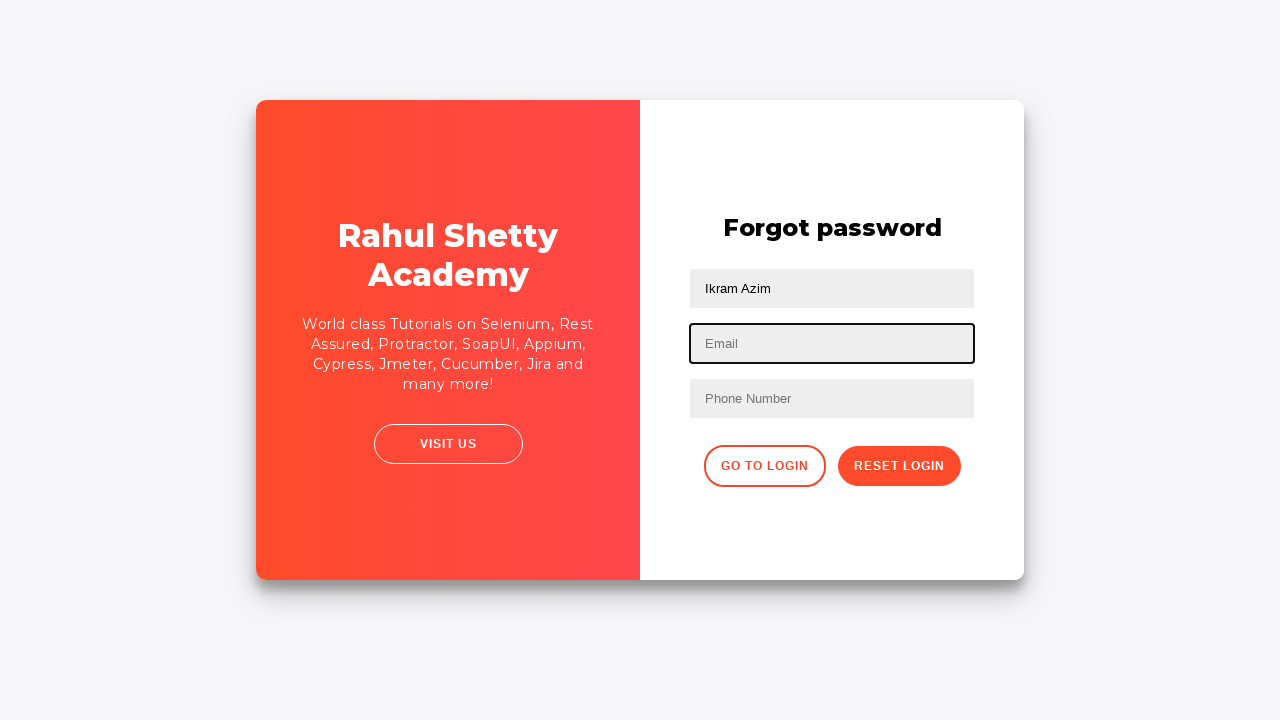

Filled email field with 'ikram@azim.com' using nth-of-type selector on input[type='text']:nth-of-type(2)
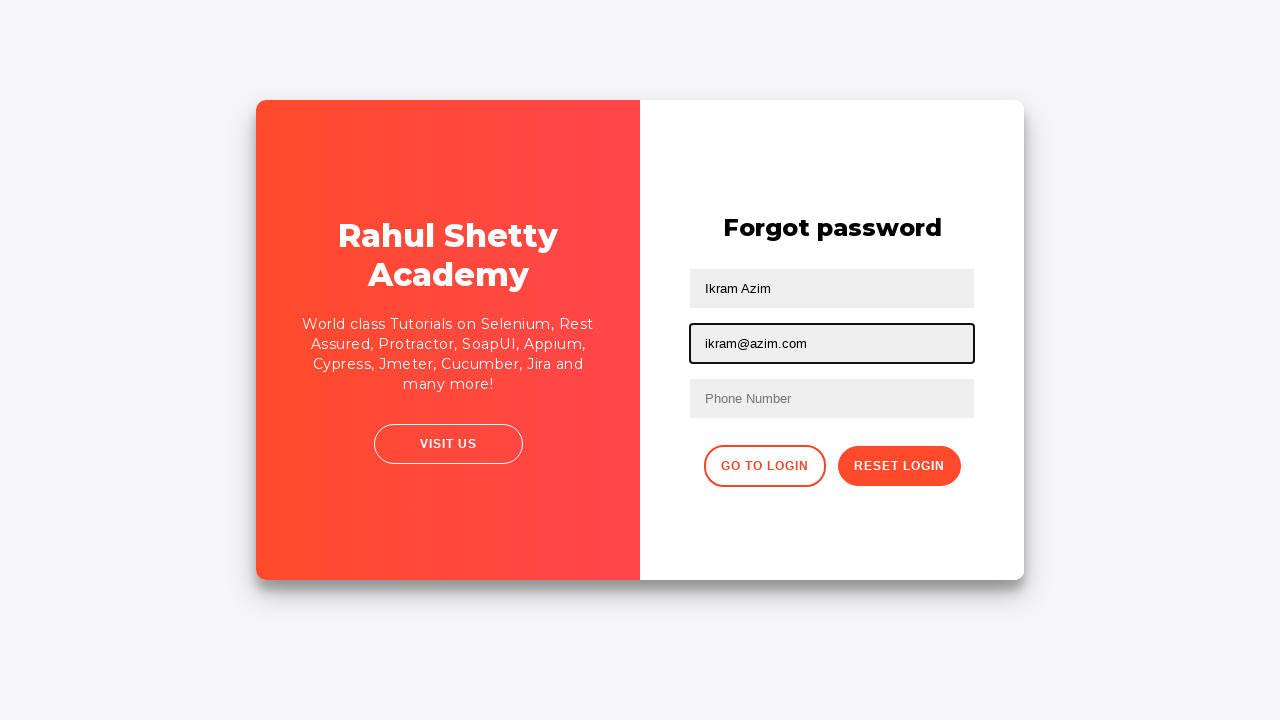

Cleared email field again using placeholder selector on input[placeholder='Email']
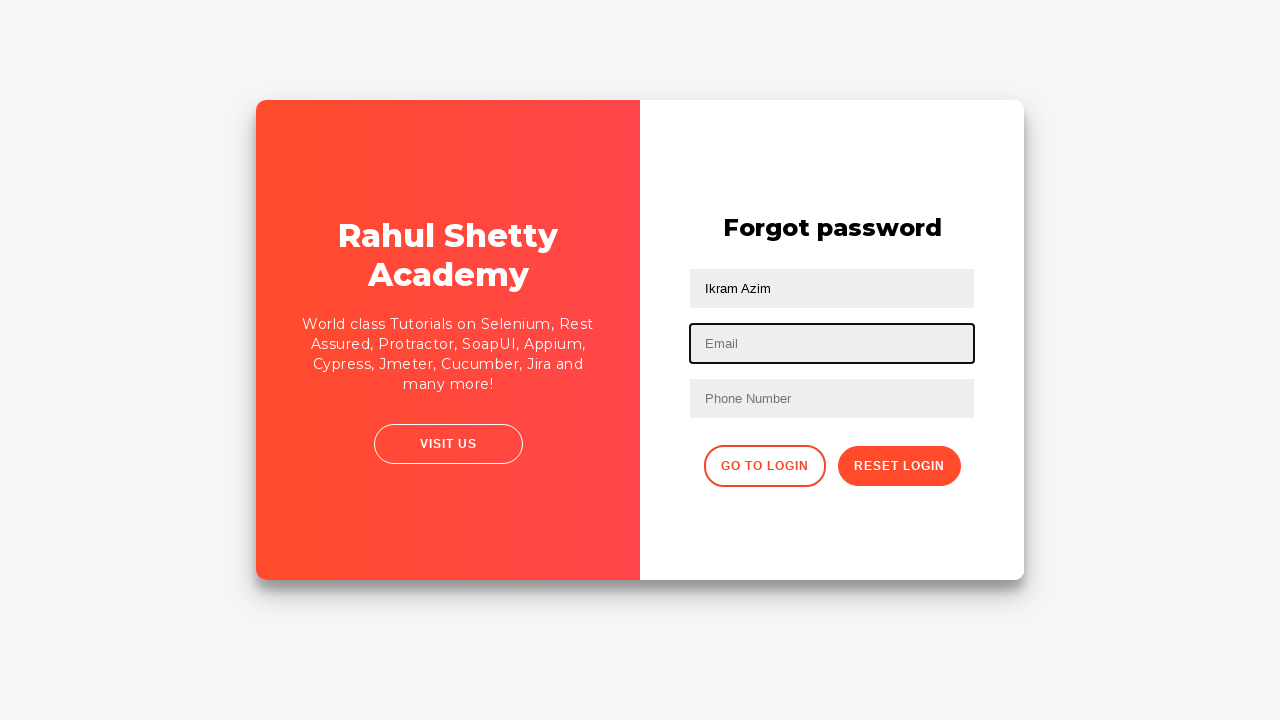

Filled email field with 'ikram@azim.com' using nth-child selector on input[type='text']:nth-child(3)
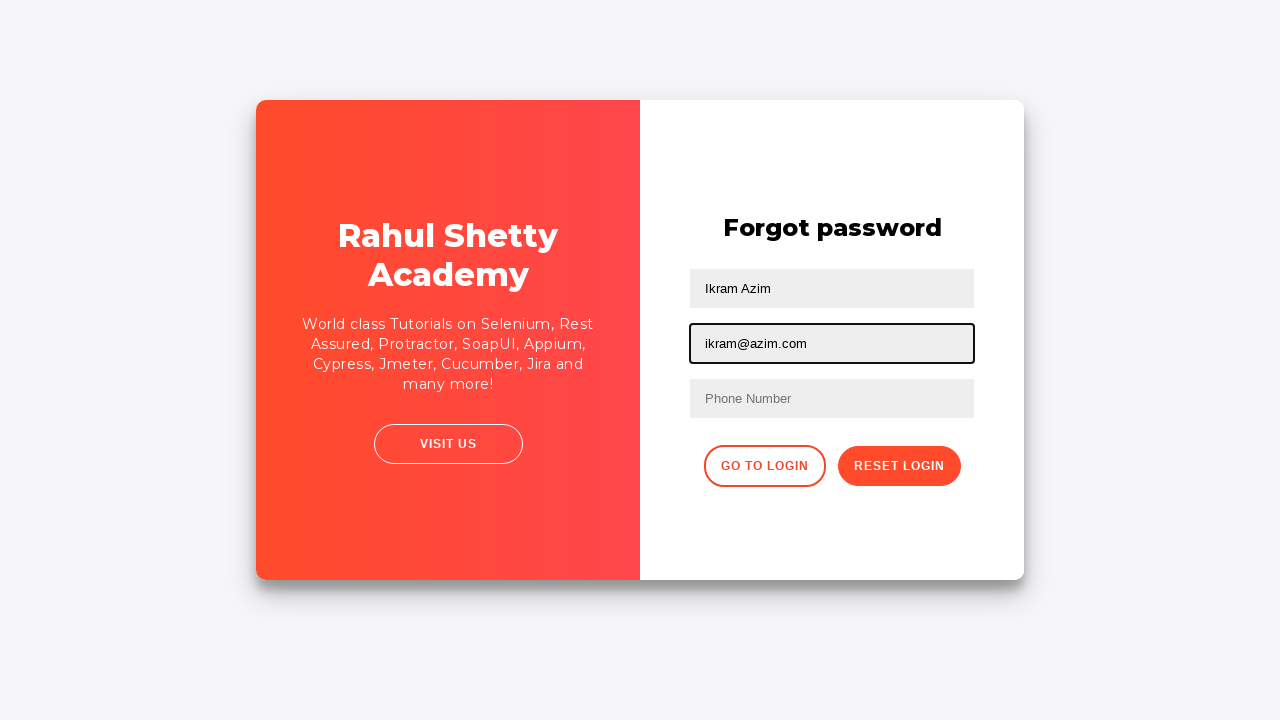

Filled phone number field with '2323523543' using form input selector on form input:nth-of-type(3)
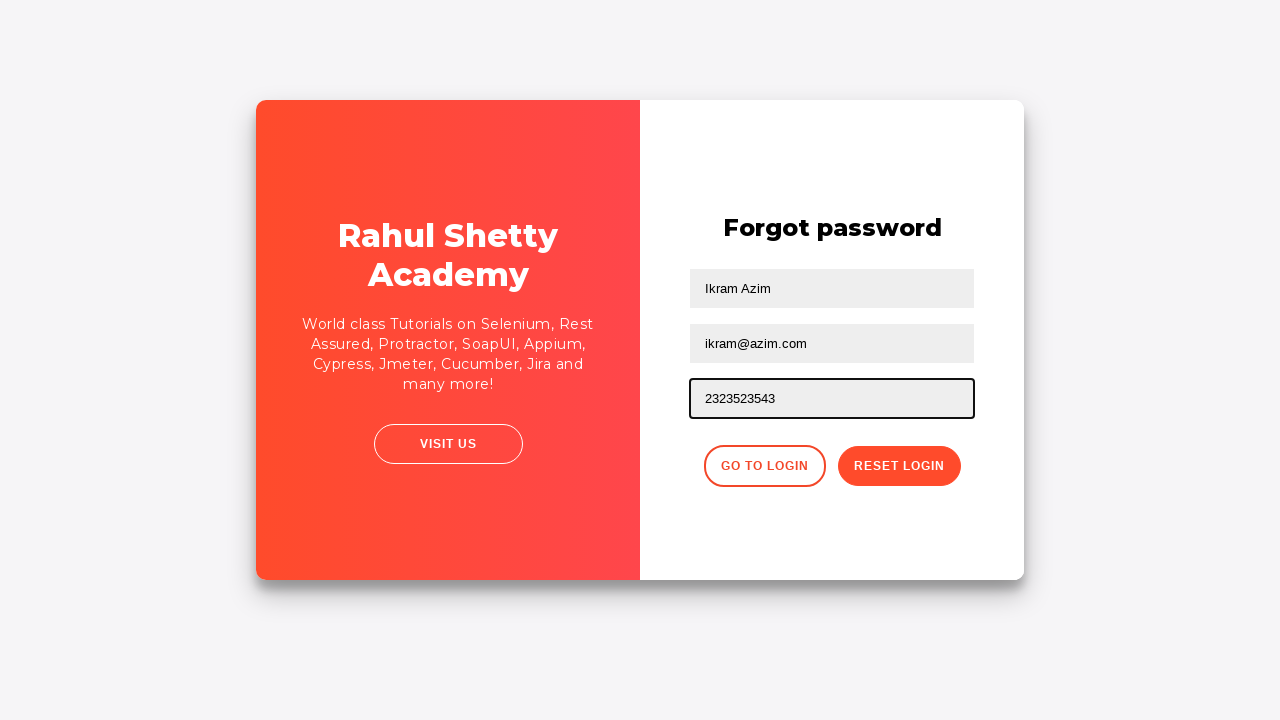

Clicked reset password button using className selector at (899, 466) on .reset-pwd-btn
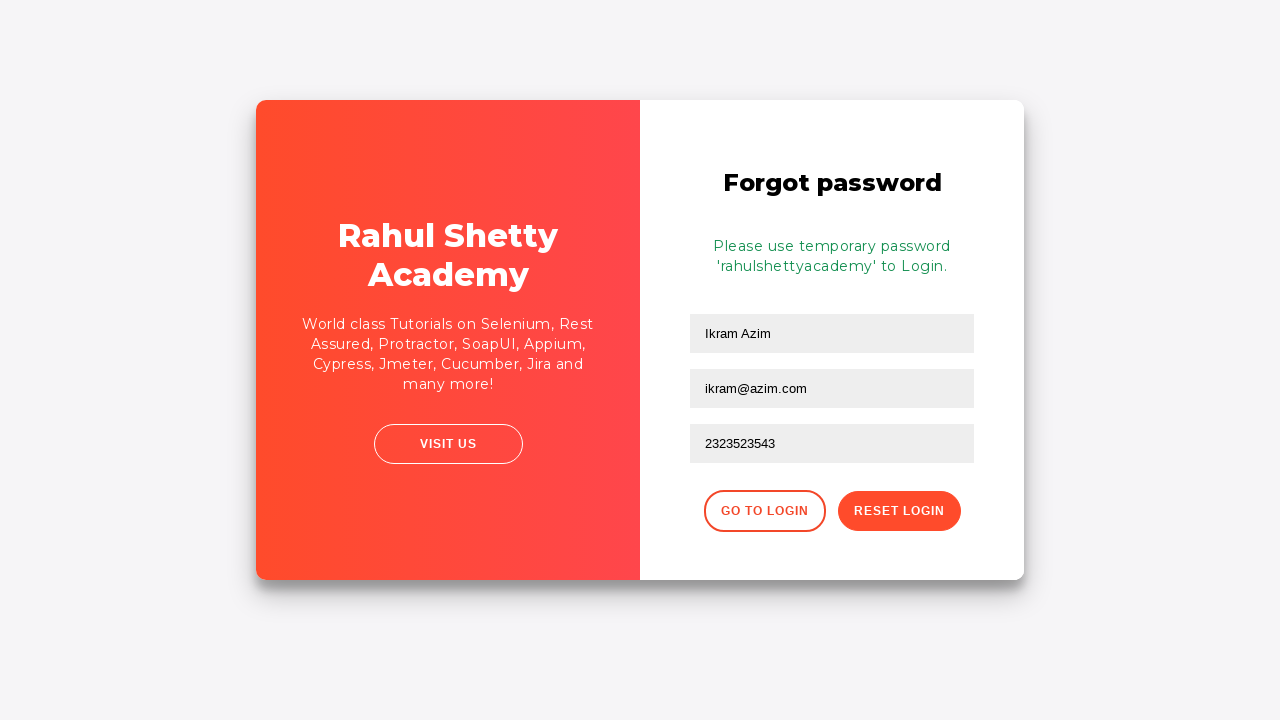

Password reset confirmation message appeared
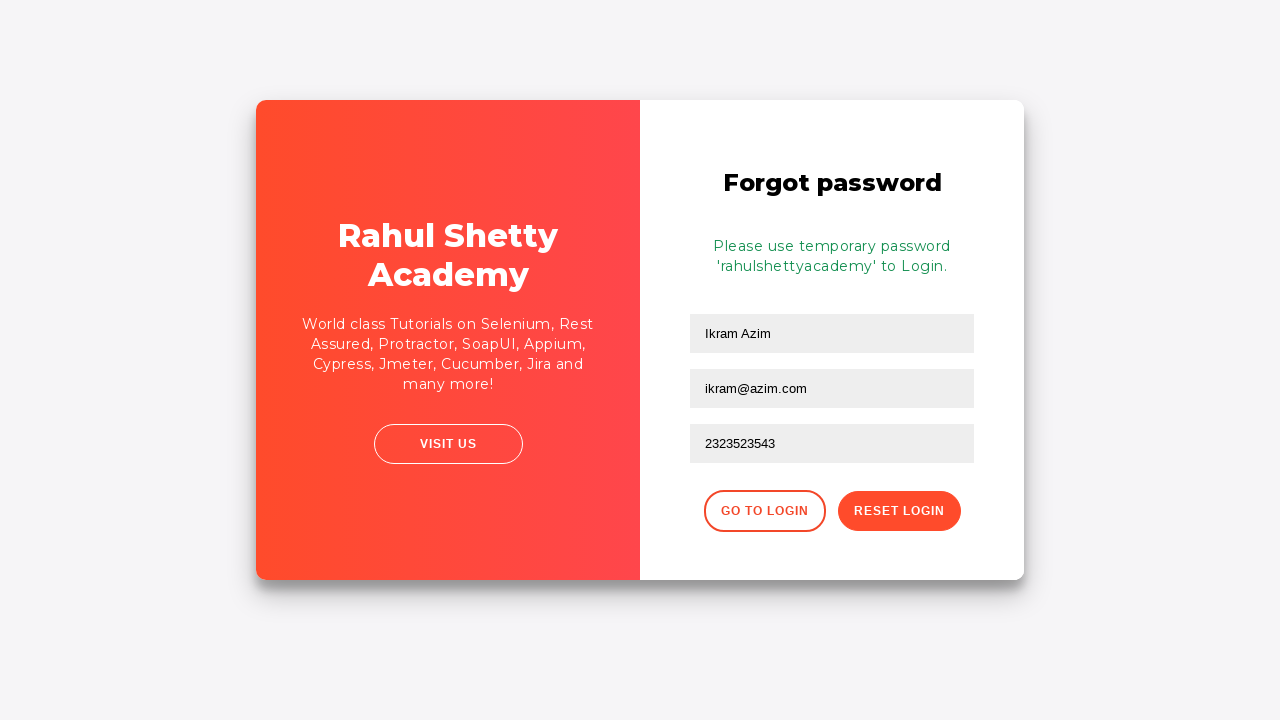

Waited for form transition
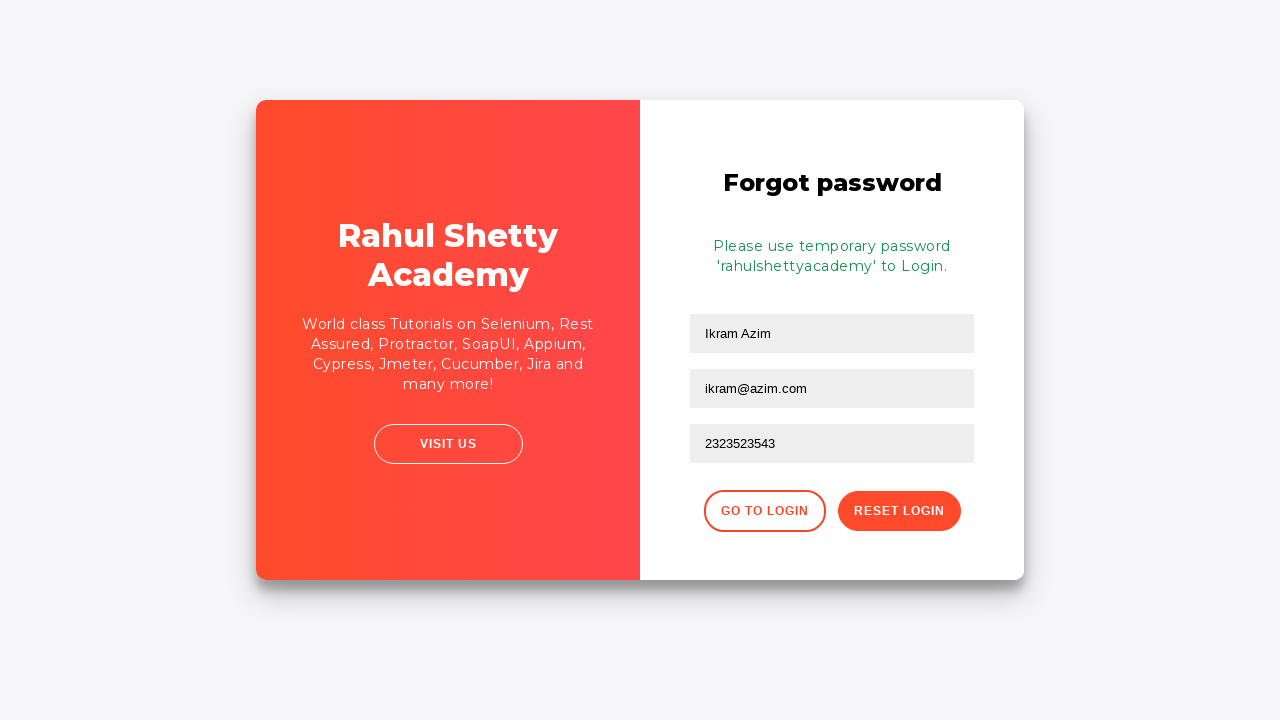

Clicked 'Go to Login' button using complex selector at (764, 511) on div.forgot-pwd-btn-conainer button:first-child
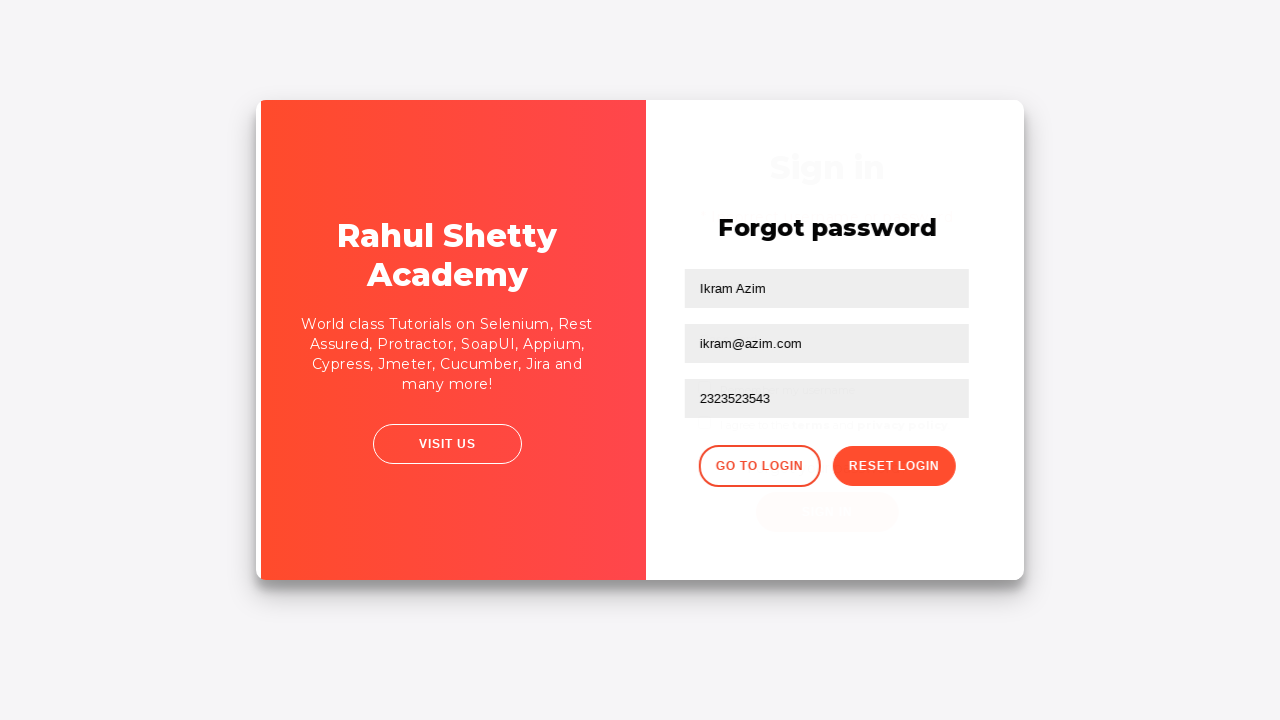

Filled username field with 'Ikram' on login form on #inputUsername
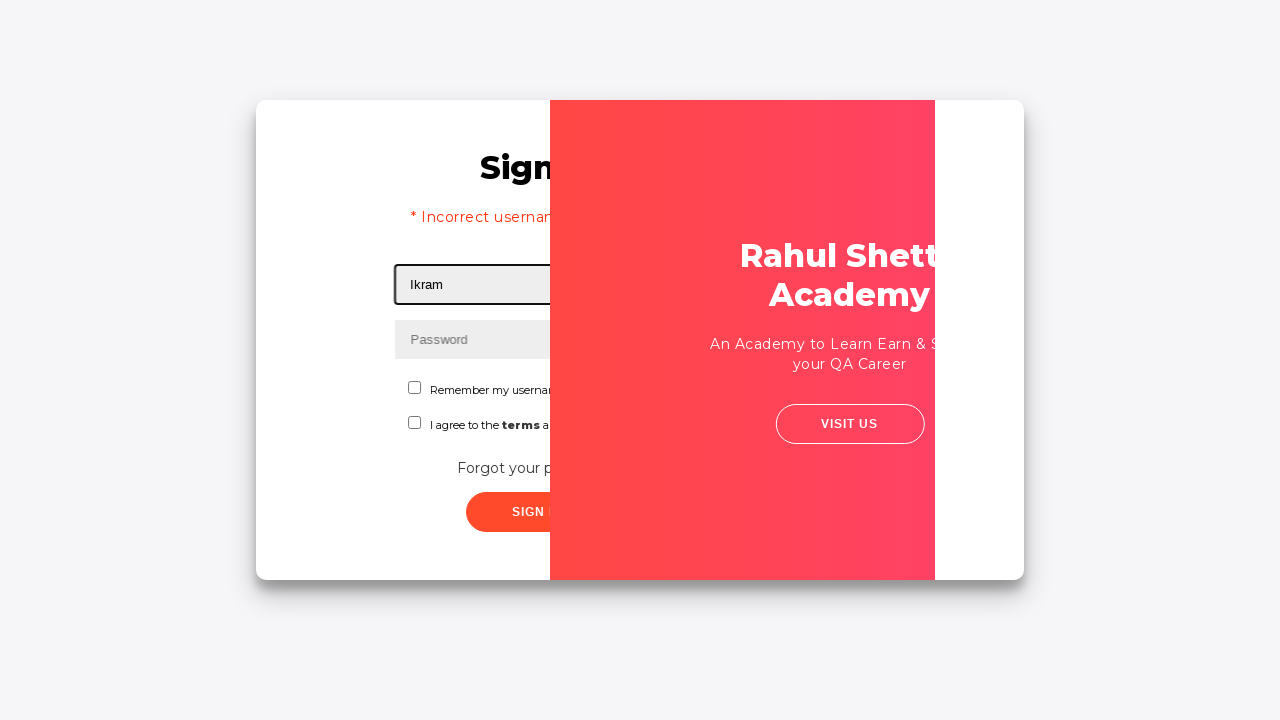

Filled password field with 'rahulshettyacademy' using attribute contains selector on input[type*='pass']
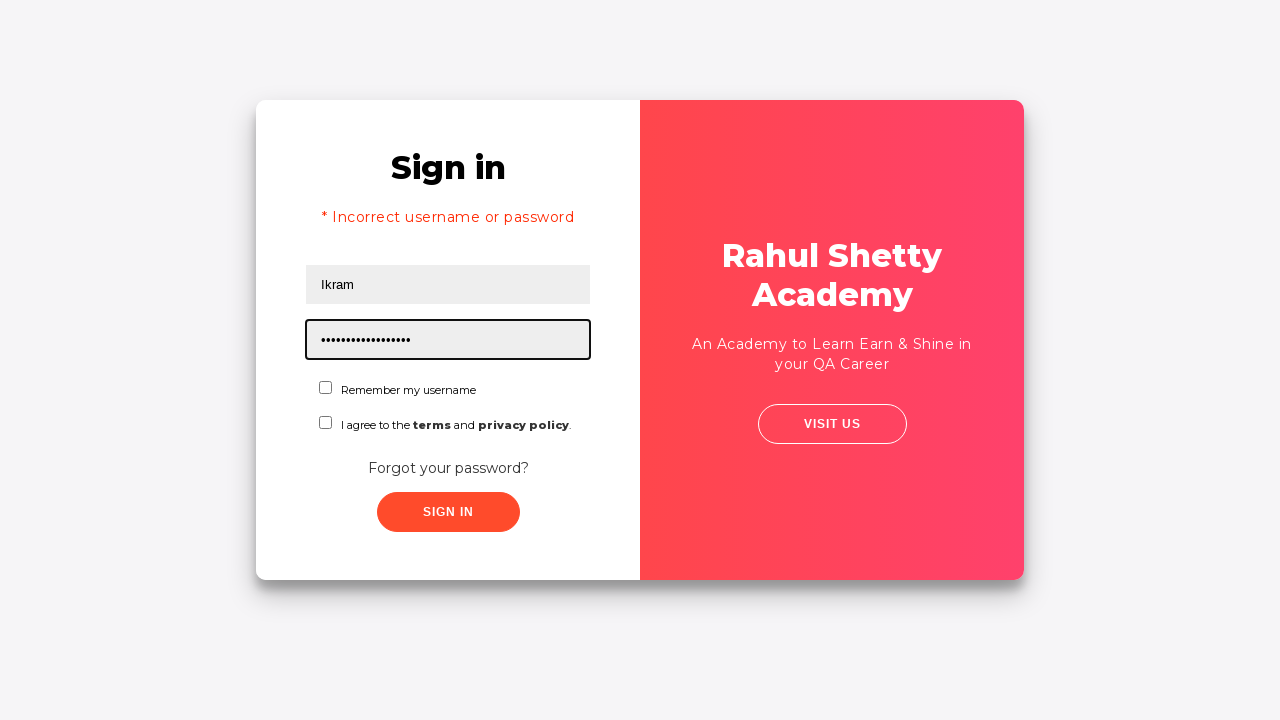

Waited before clicking checkbox
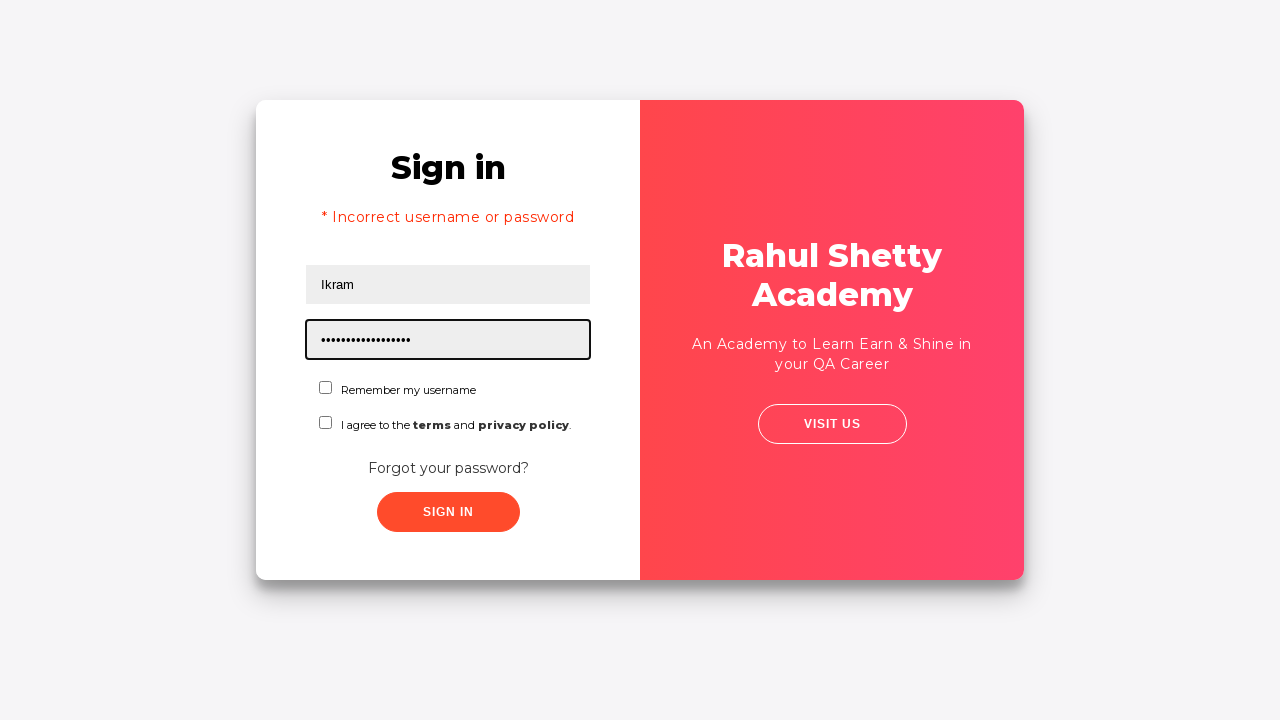

Clicked checkbox using ID locator at (326, 388) on #chkboxOne
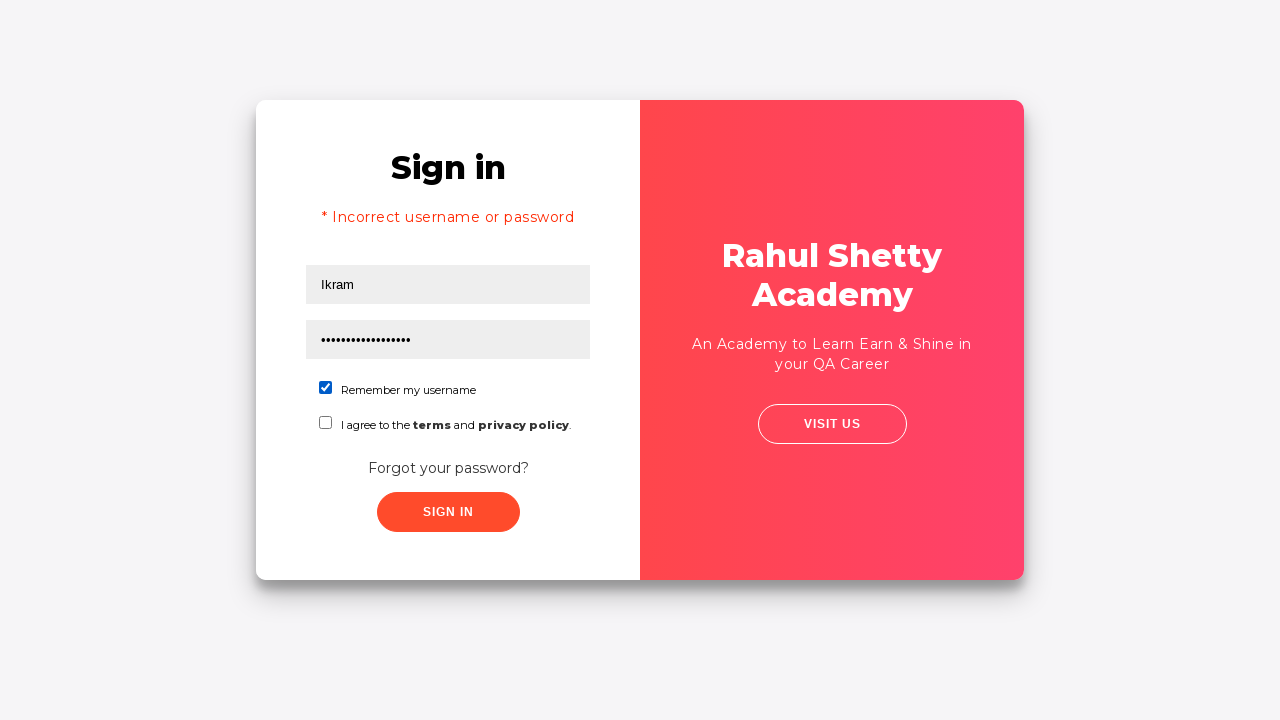

Clicked submit button using className selector to complete login at (448, 512) on button.submit
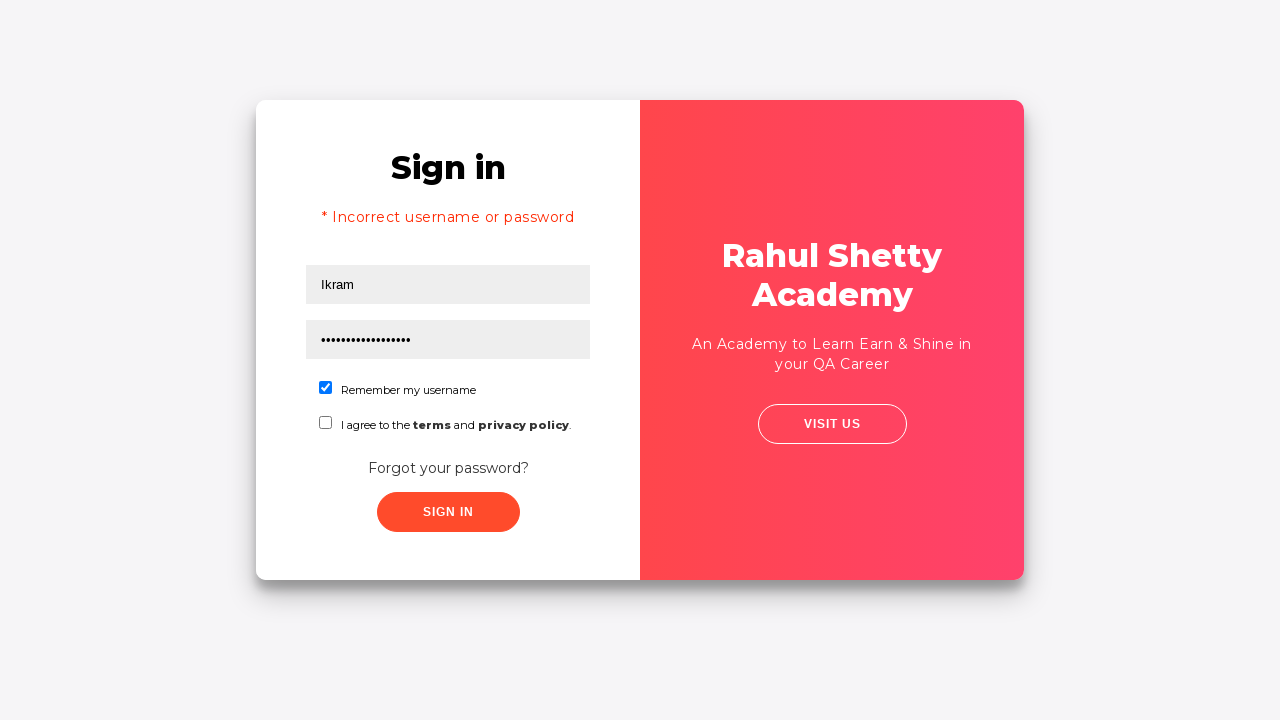

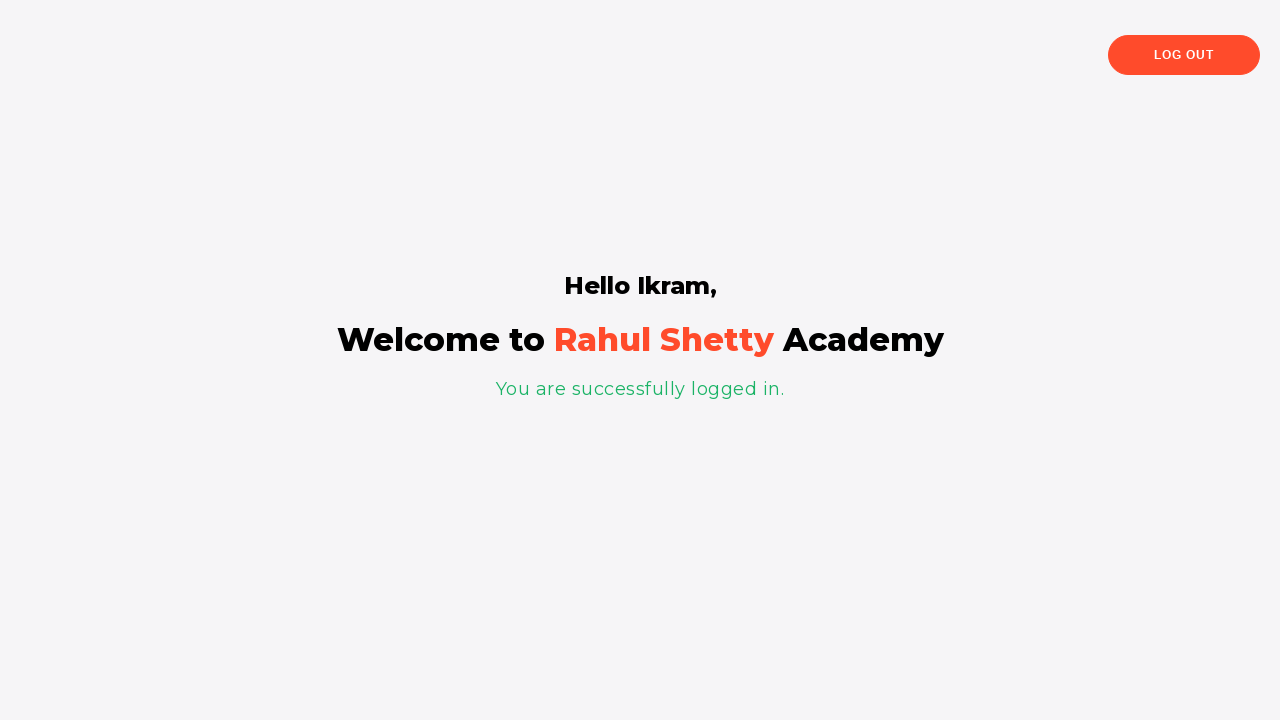